Tests DuckDuckGo search functionality by entering a search query for "LambdaTest", submitting it, and verifying the page title contains the expected search results

Starting URL: https://duckduckgo.com

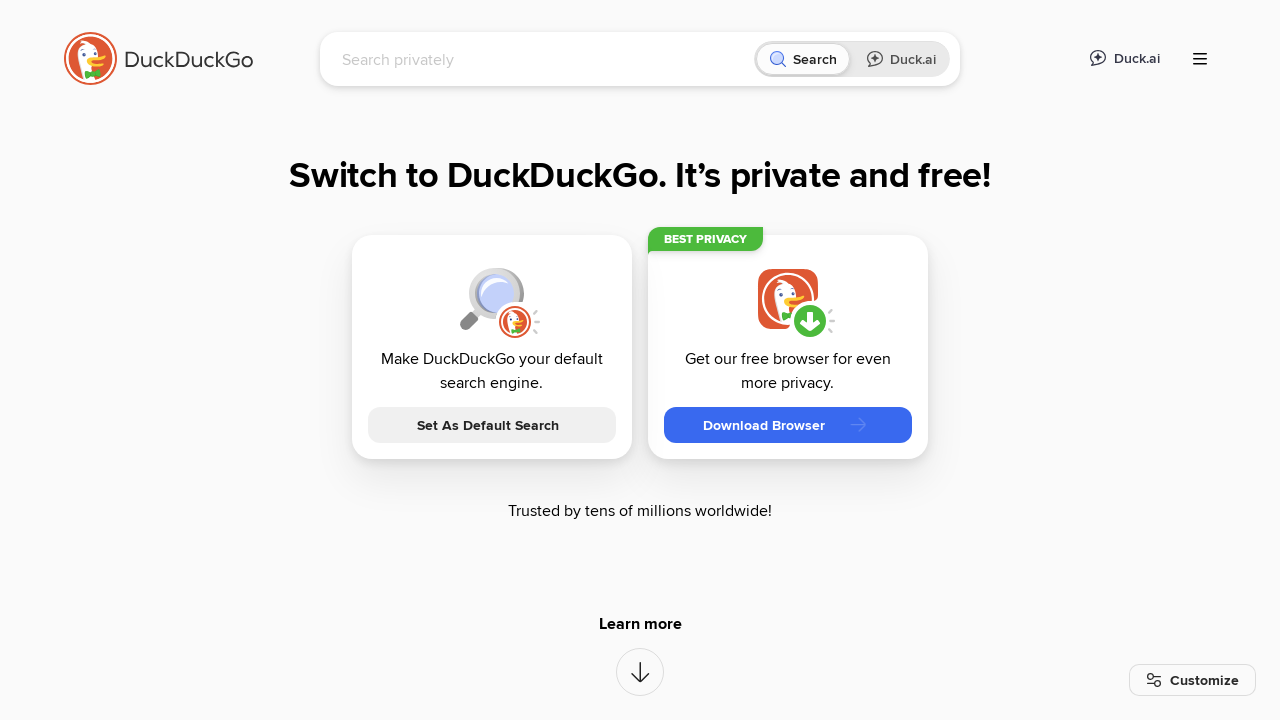

Clicked on DuckDuckGo search input field at (544, 59) on [name="q"]
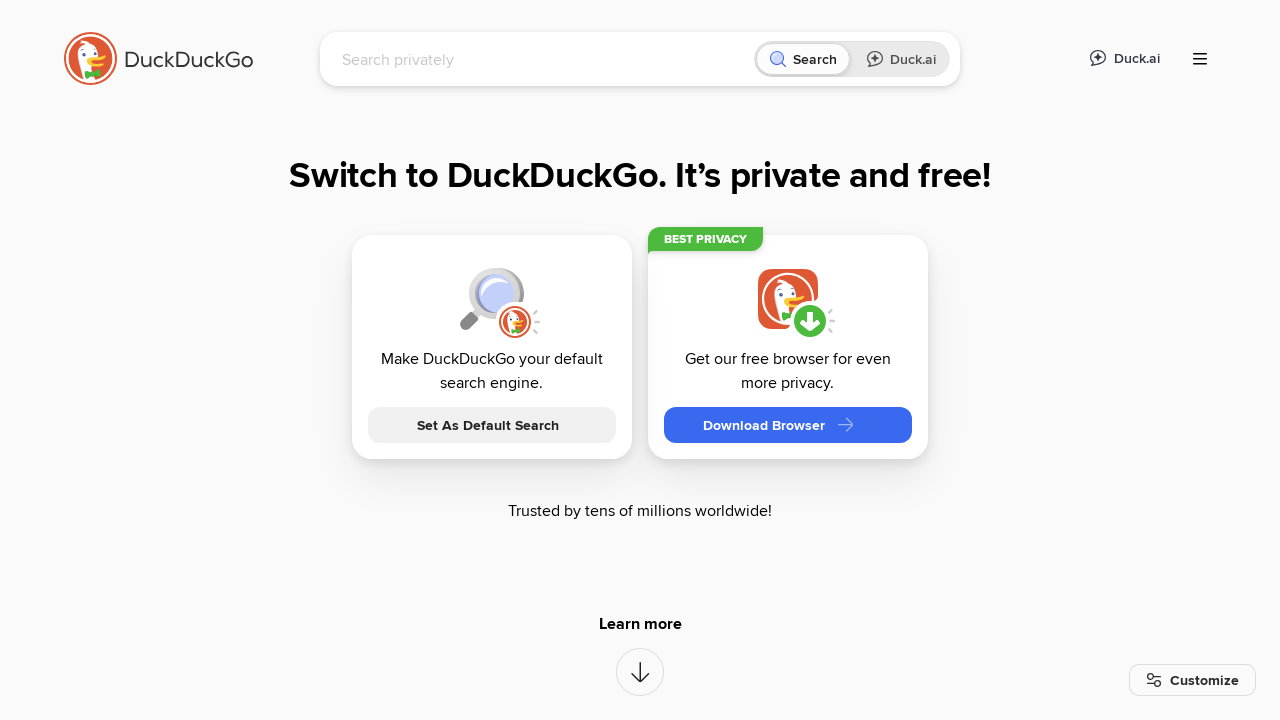

Typed 'LambdaTest' in search field on [name="q"]
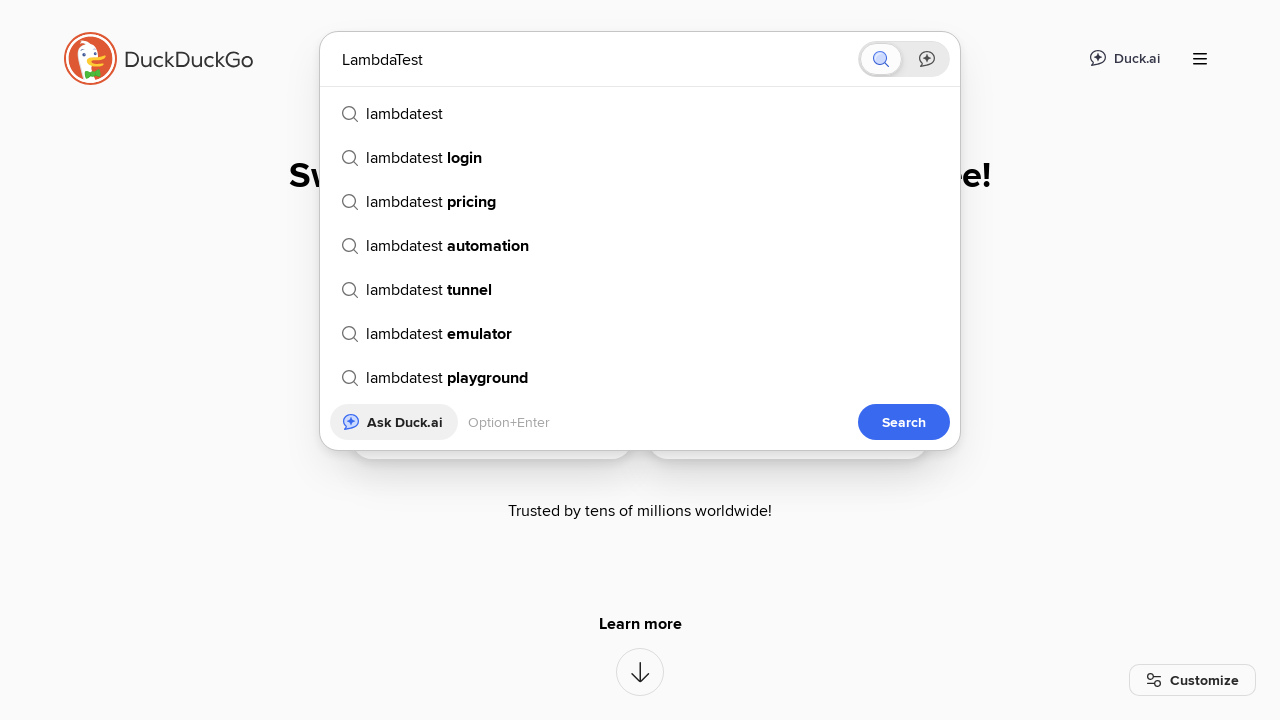

Pressed Enter to submit search query on [name="q"]
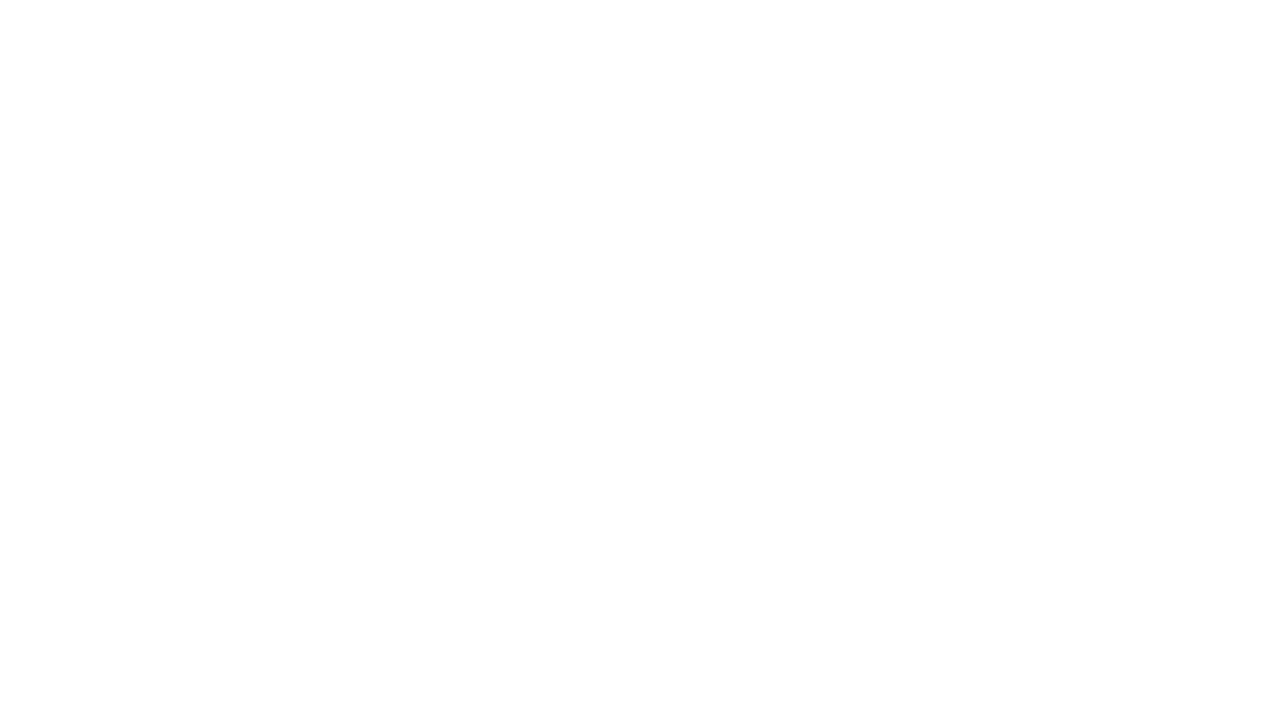

Search results page loaded (domcontentloaded)
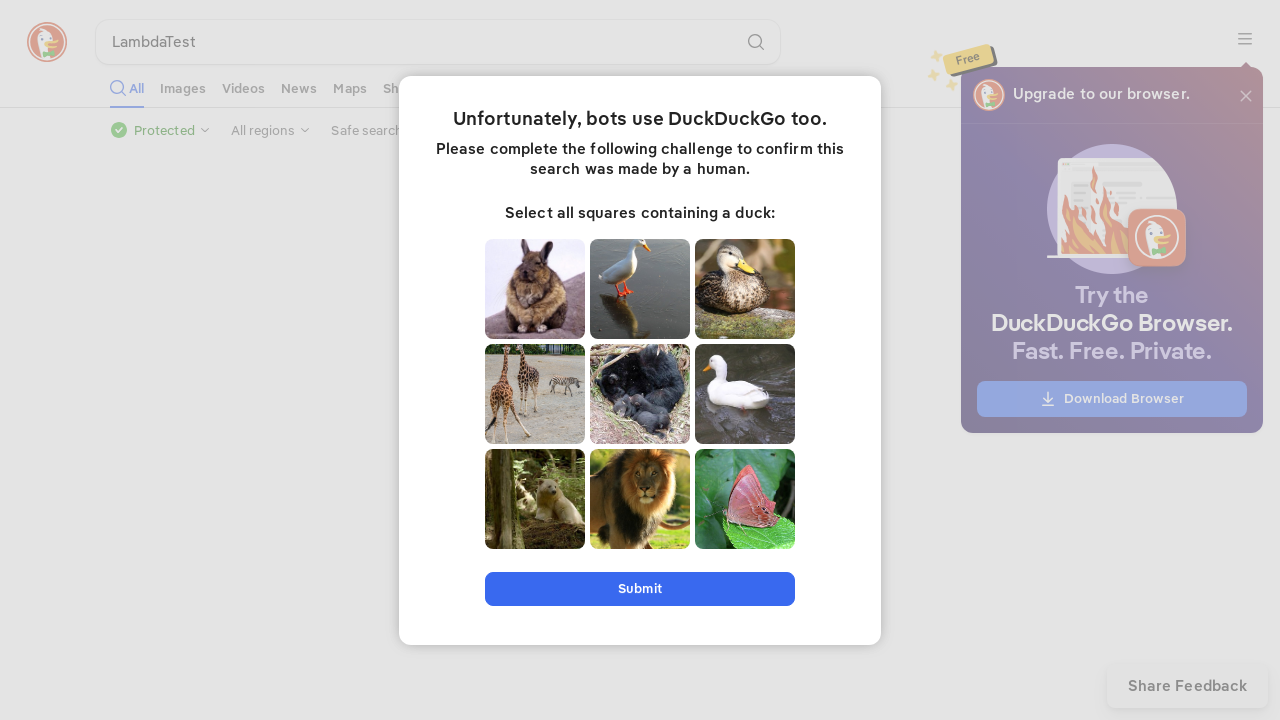

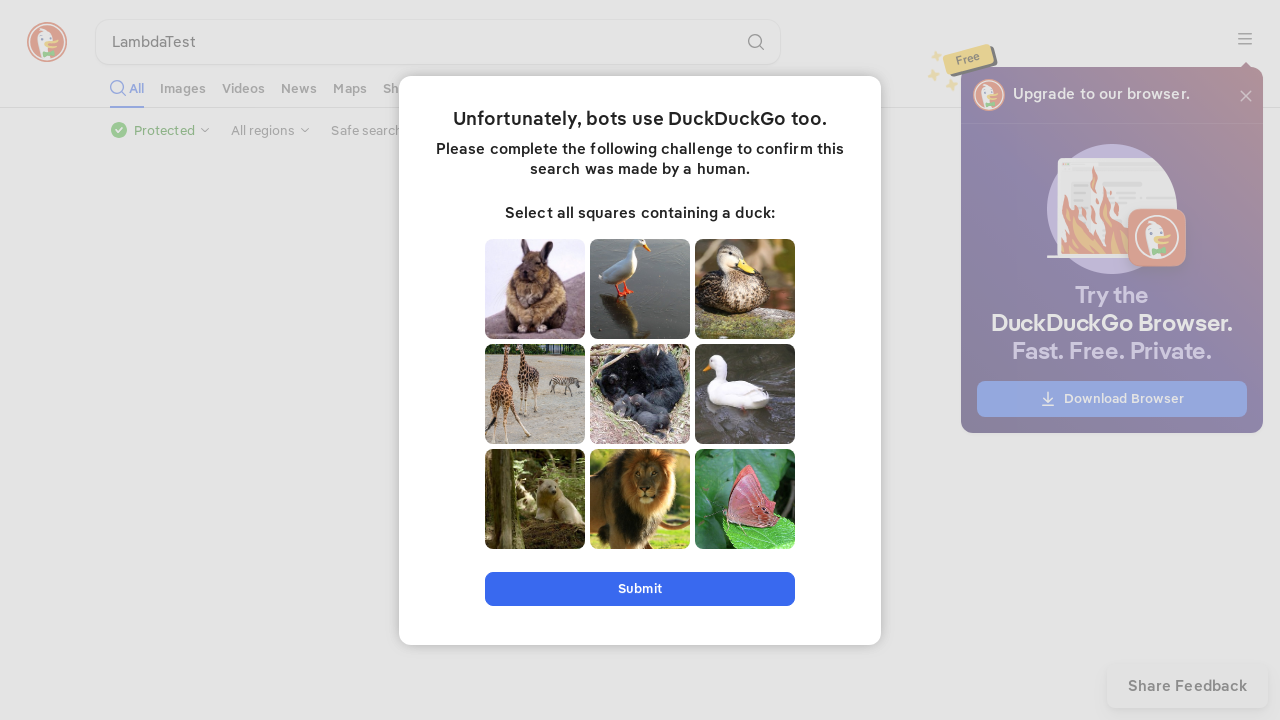